Tests iframe interaction by switching into an iframe, clicking a button inside it, and switching back to parent frame

Starting URL: https://www.w3schools.com/html/html_iframe.asp

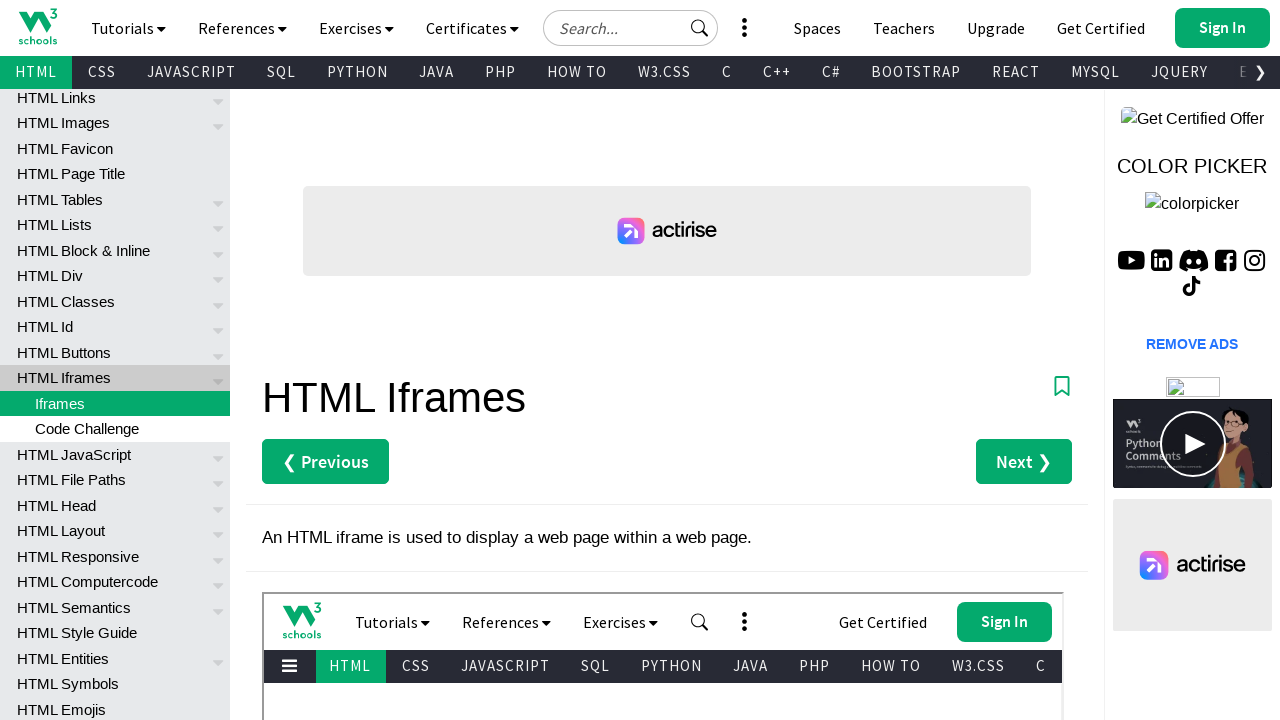

Waited for iframe with title 'W3Schools HTML Tutorial' to be available
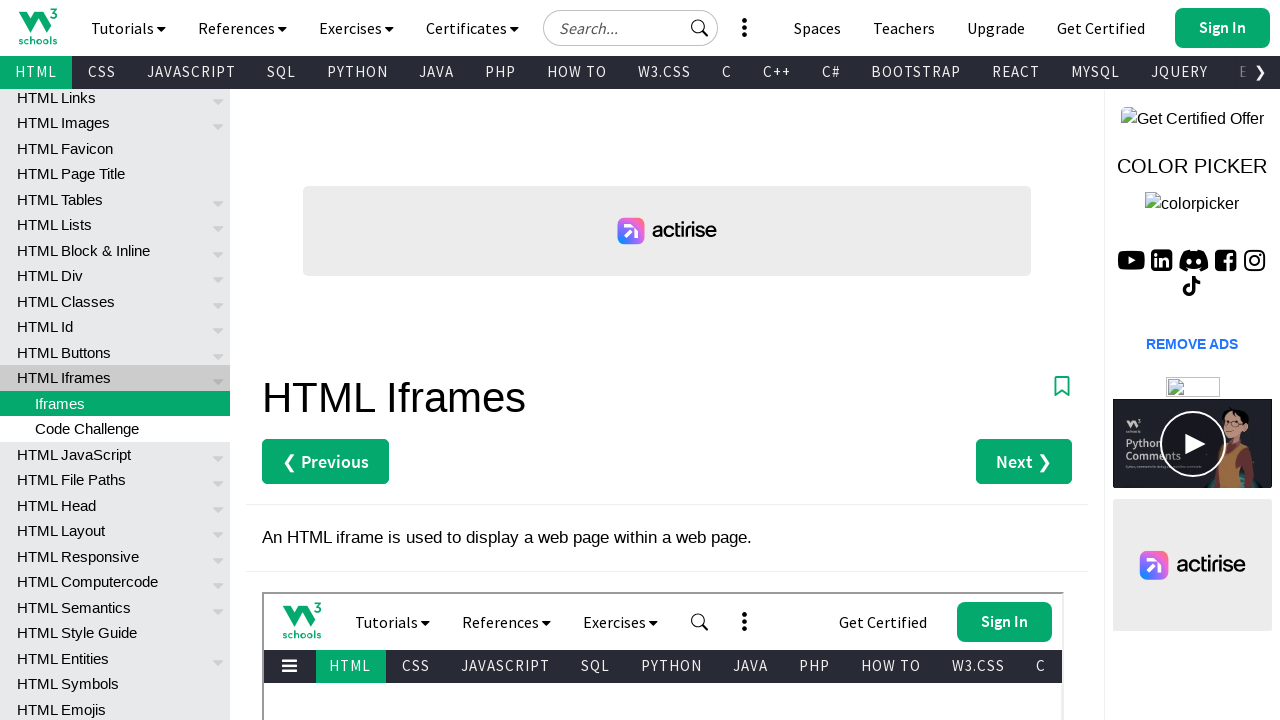

Retrieved iframe frame object from w3schools.com domain
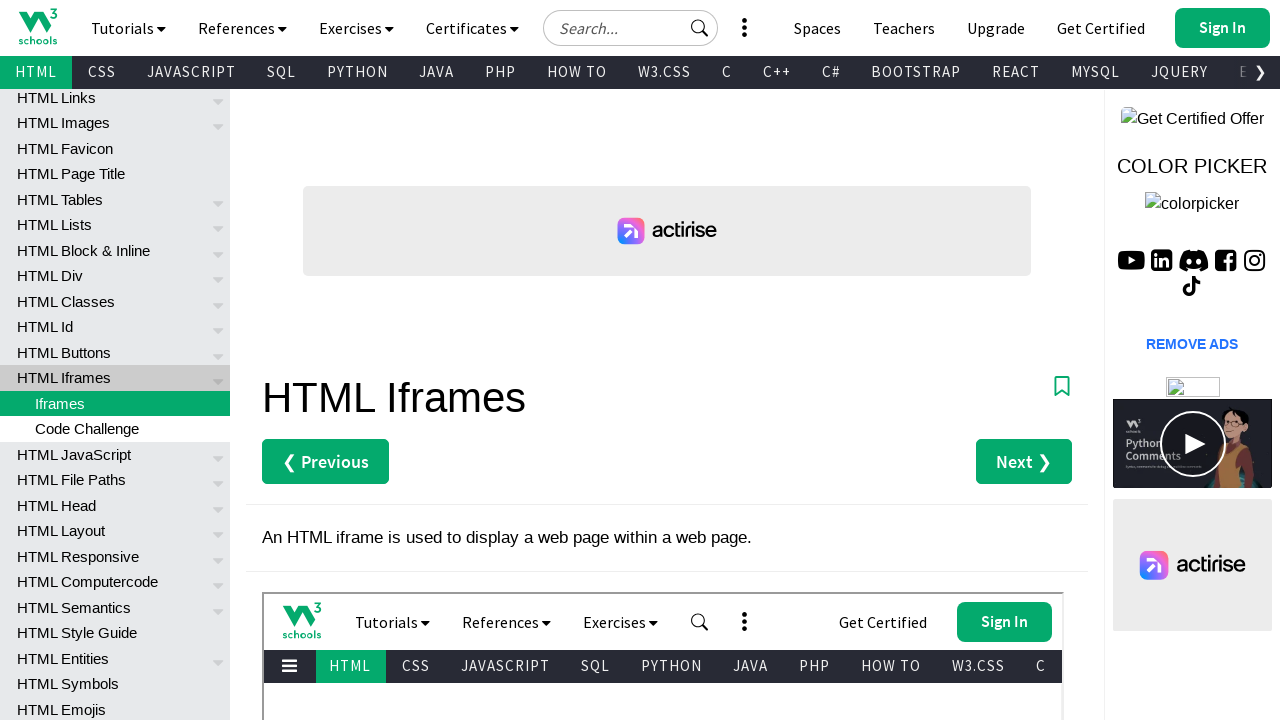

Clicked button inside iframe at (1024, 462) on a.w3-right.w3-btn
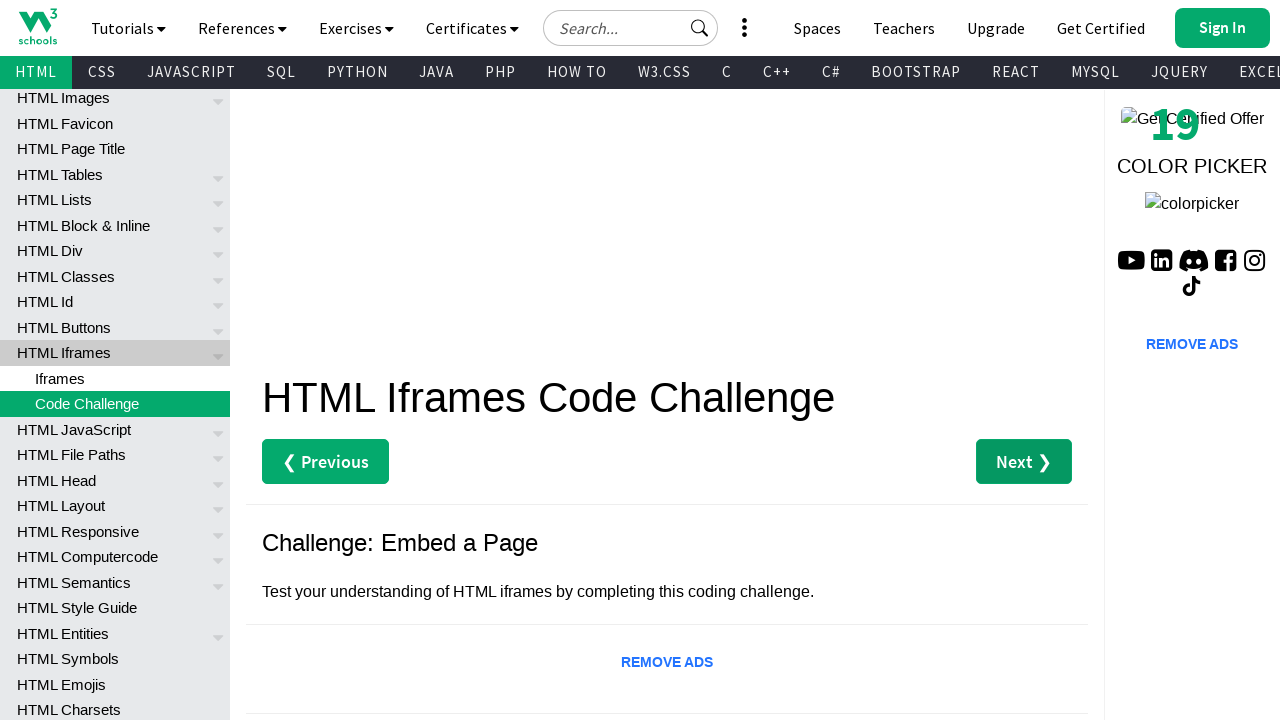

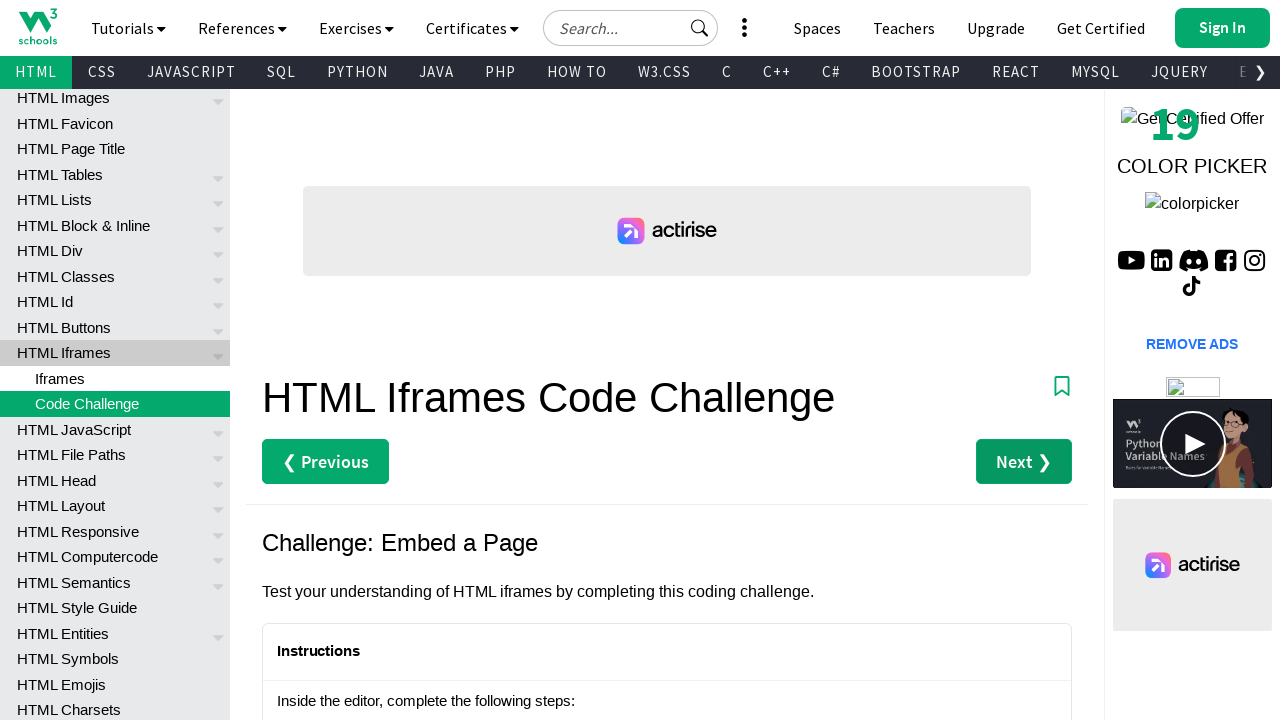